Tests navigation through forgot password link and OrangeHRM link on the login page

Starting URL: https://opensource-demo.orangehrmlive.com/

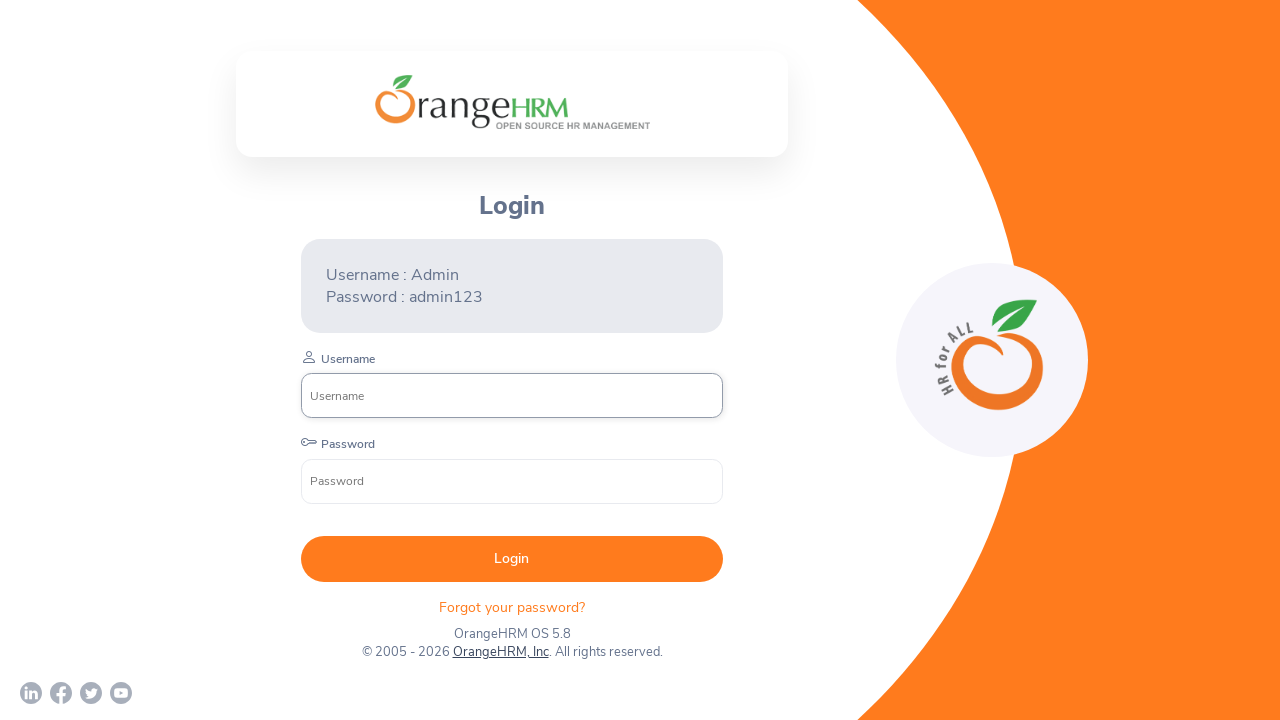

Navigated to OrangeHRM login page
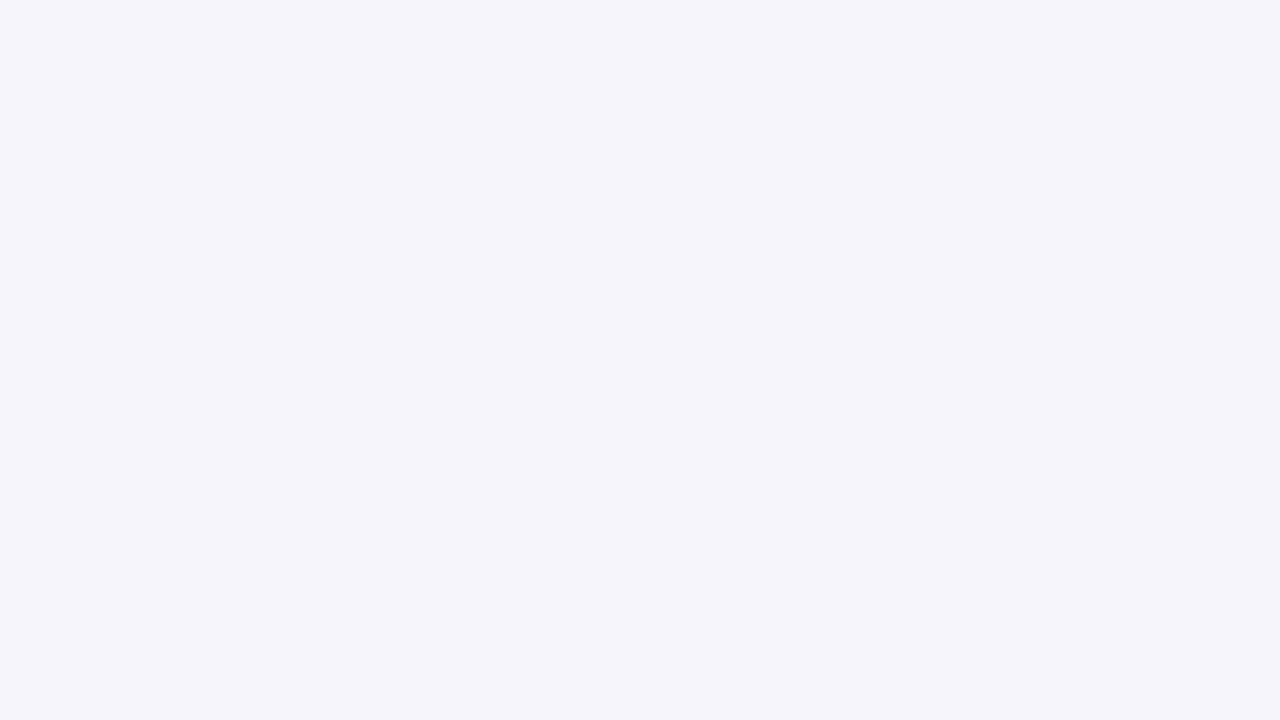

Clicked 'Forgot your password' link at (512, 607) on text=Forgot your password
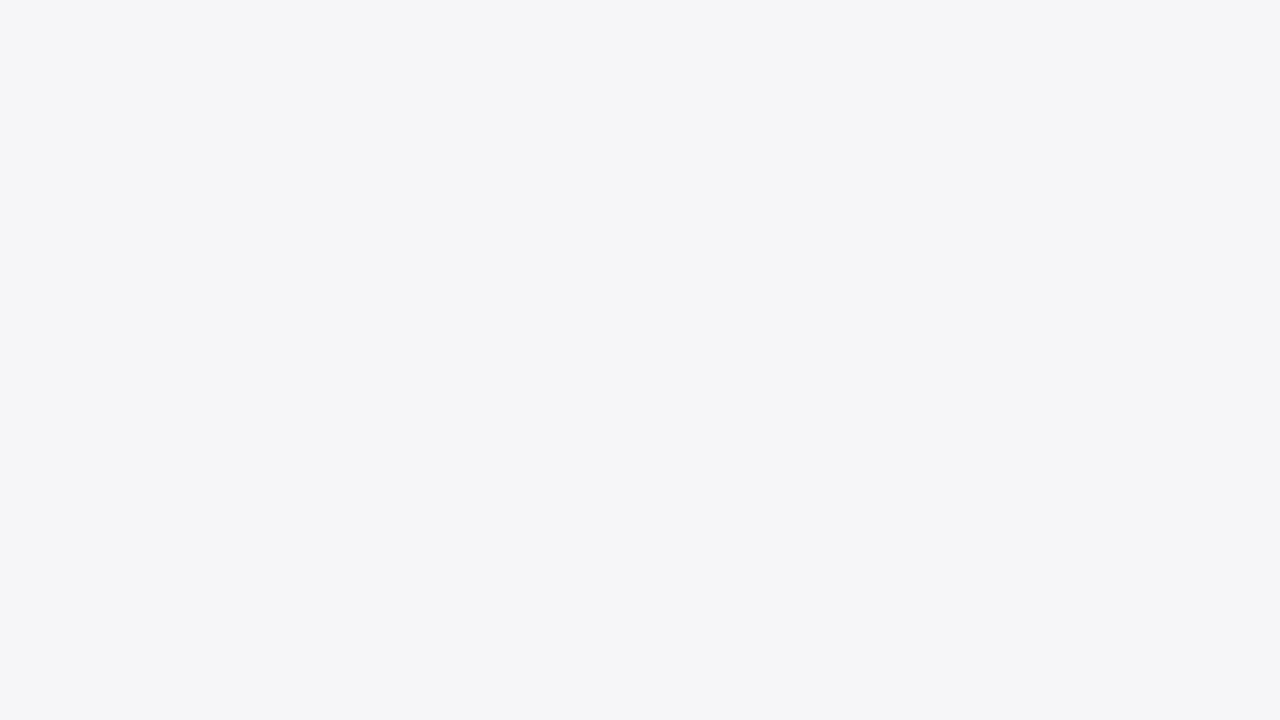

Clicked 'OrangeHRM' link at (640, 690) on text=OrangeHRM
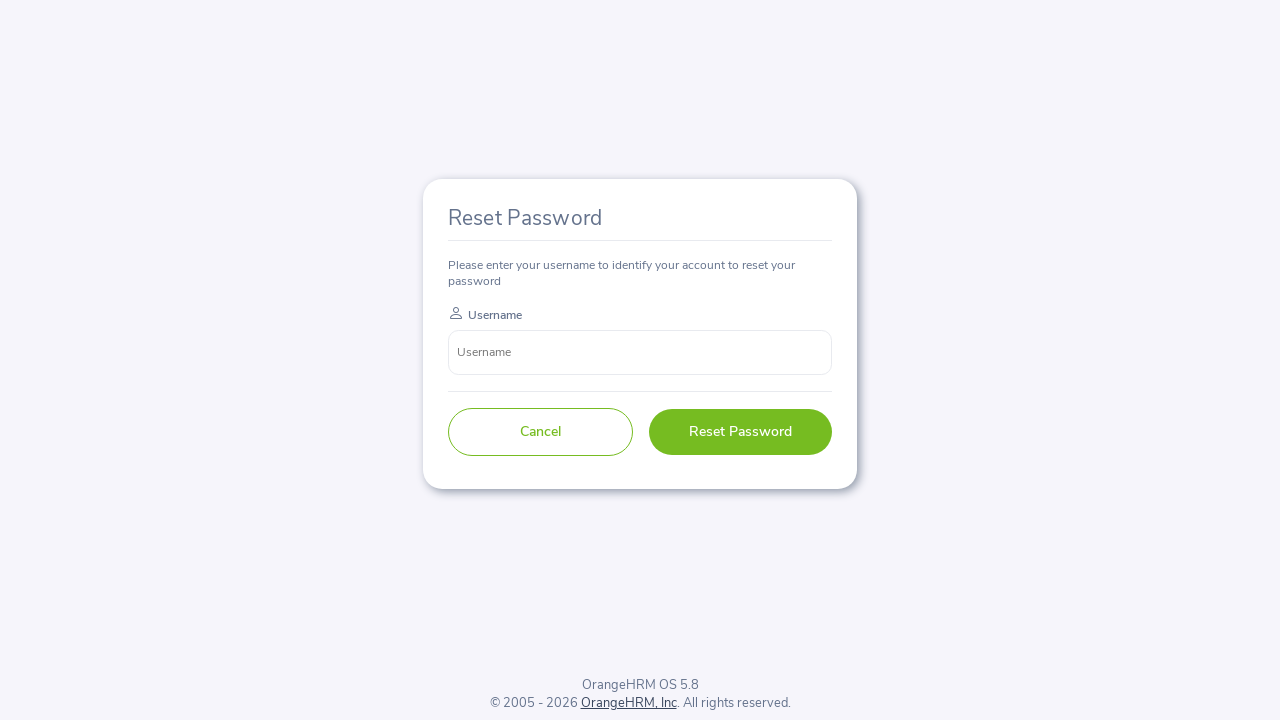

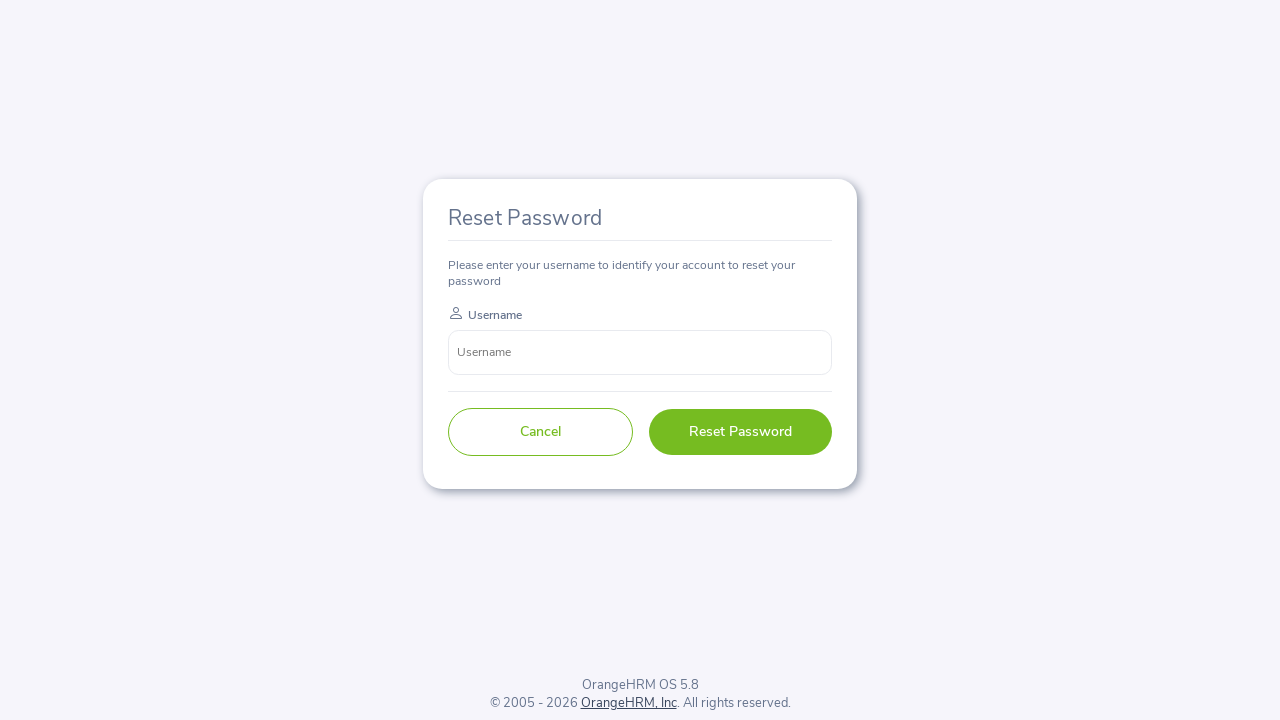